Tests JavaScript prompt alert handling by clicking a button to trigger a prompt dialog, entering text into the prompt, and accepting it.

Starting URL: https://v1.training-support.net/selenium/javascript-alerts

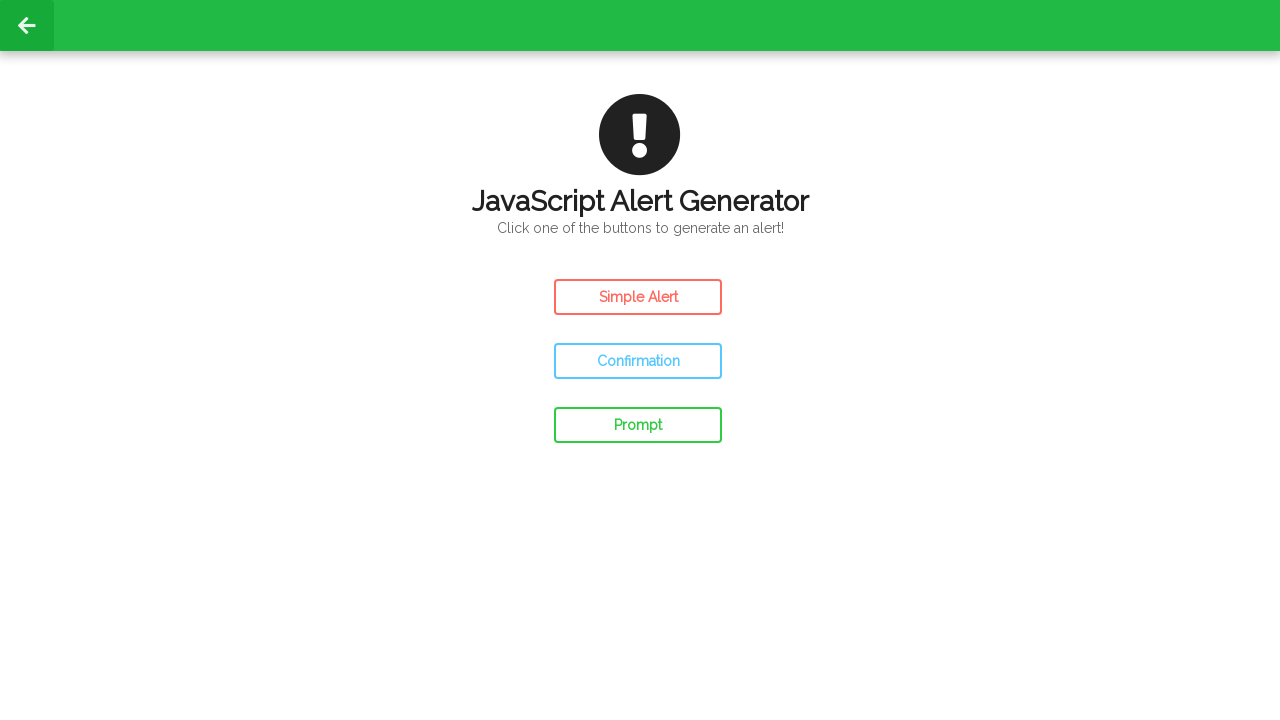

Set up dialog handler to accept prompt with 'Python' text
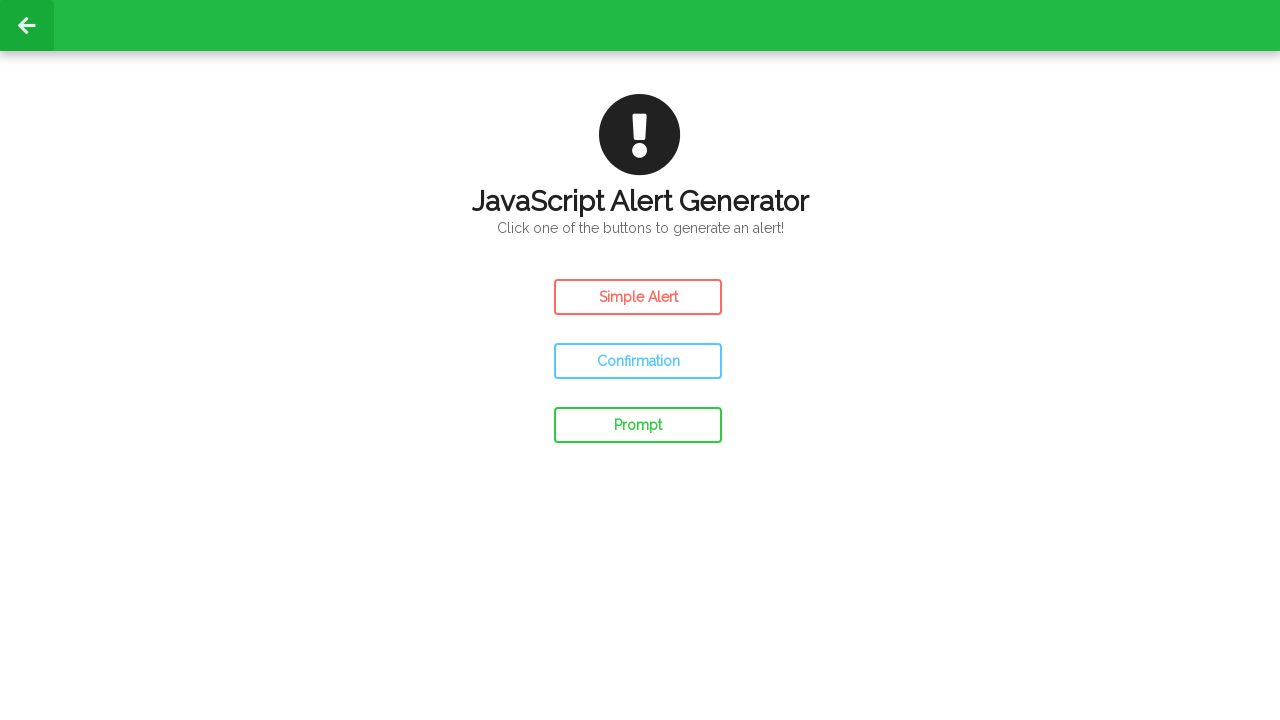

Clicked prompt button to trigger JavaScript prompt alert at (638, 425) on #prompt
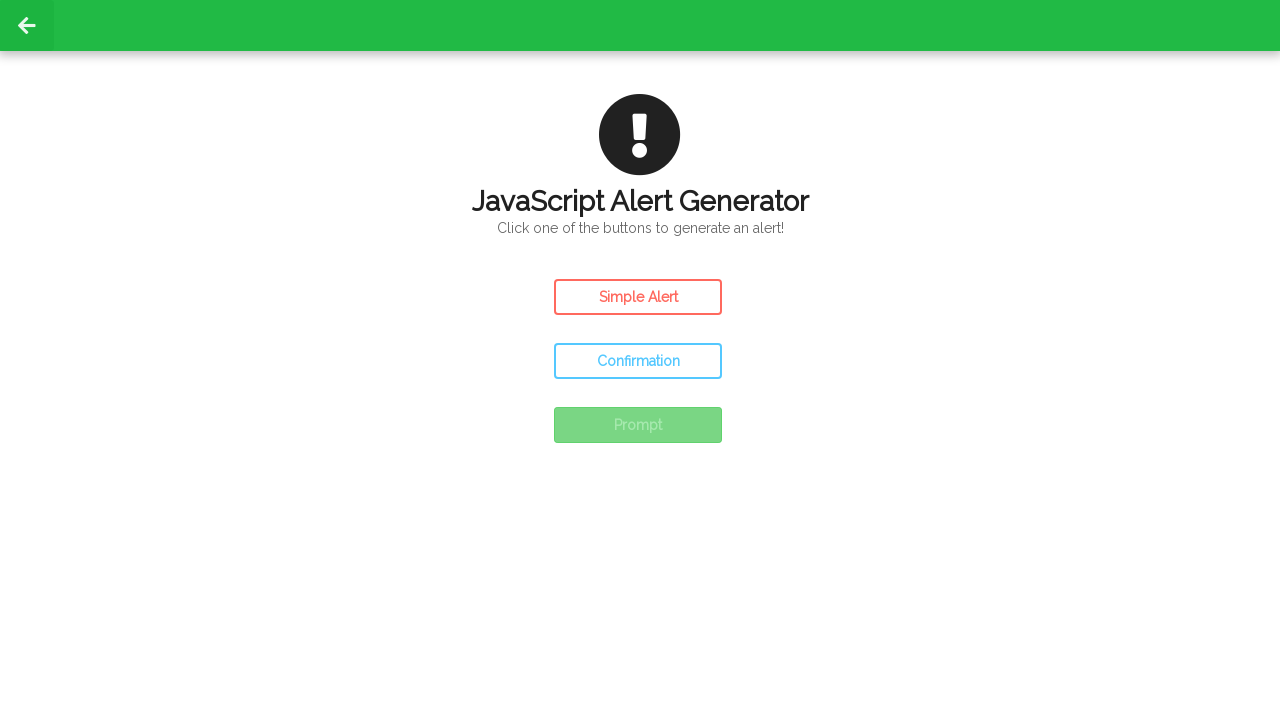

Waited 500ms for dialog to be handled
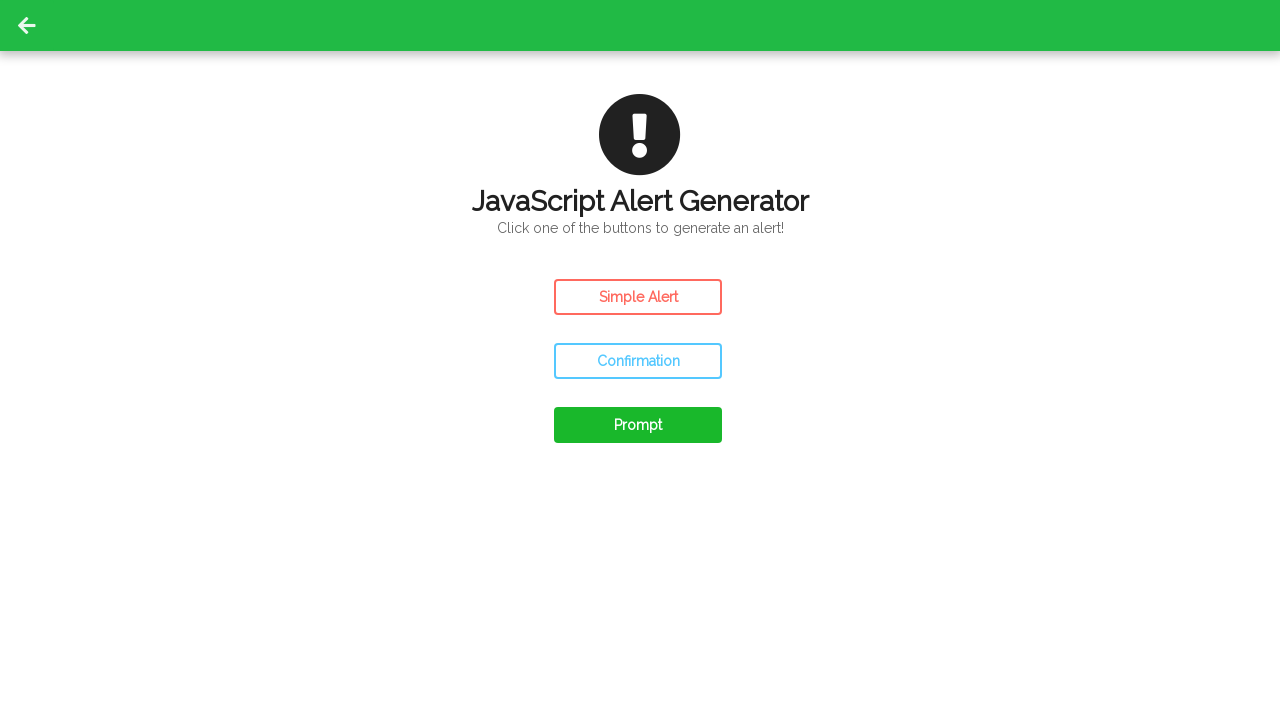

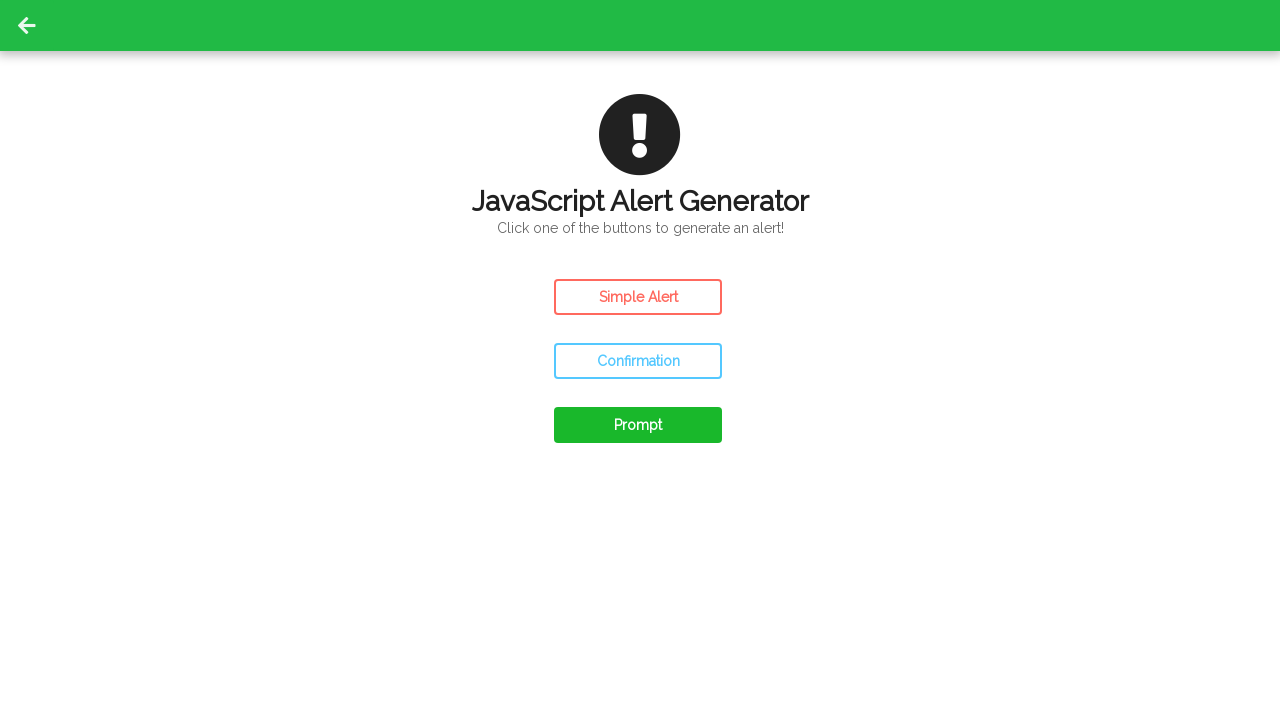